Tests clicking a generate button and then clicking a specific element that appears after the number div.

Starting URL: https://obstaclecourse.tricentis.com/Obstacles/30034

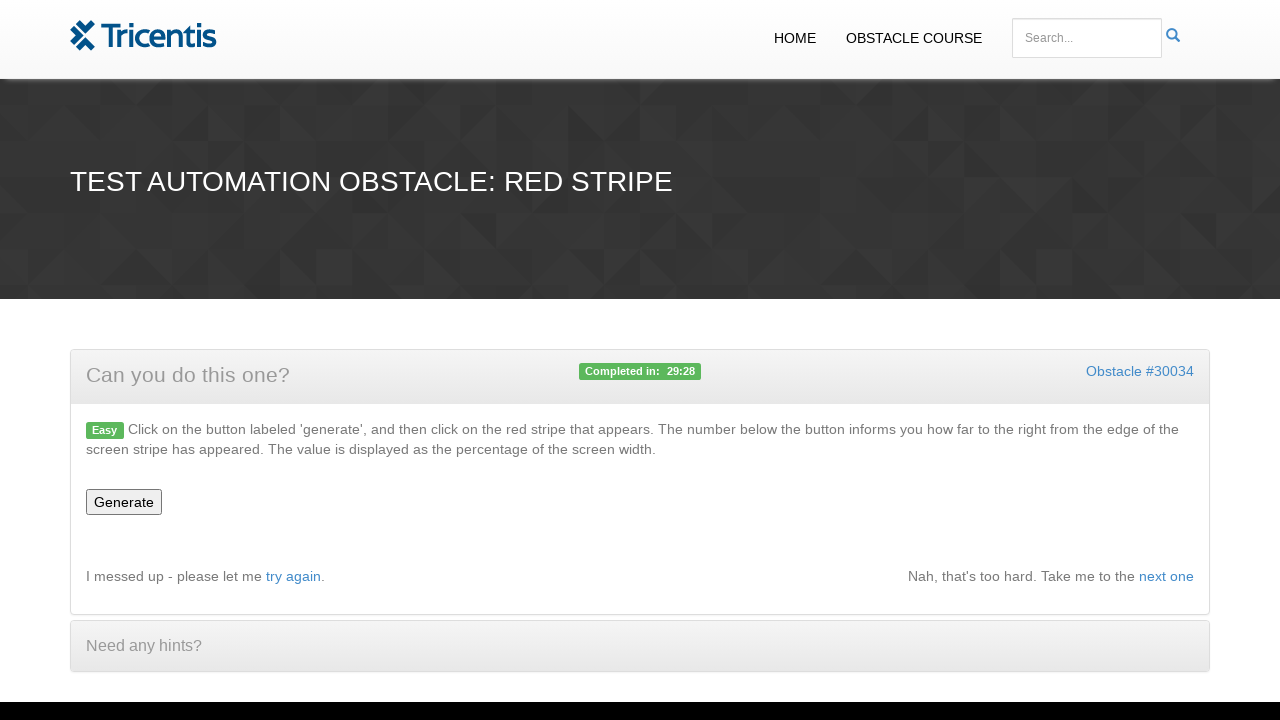

Navigated to RedStripe obstacle course page
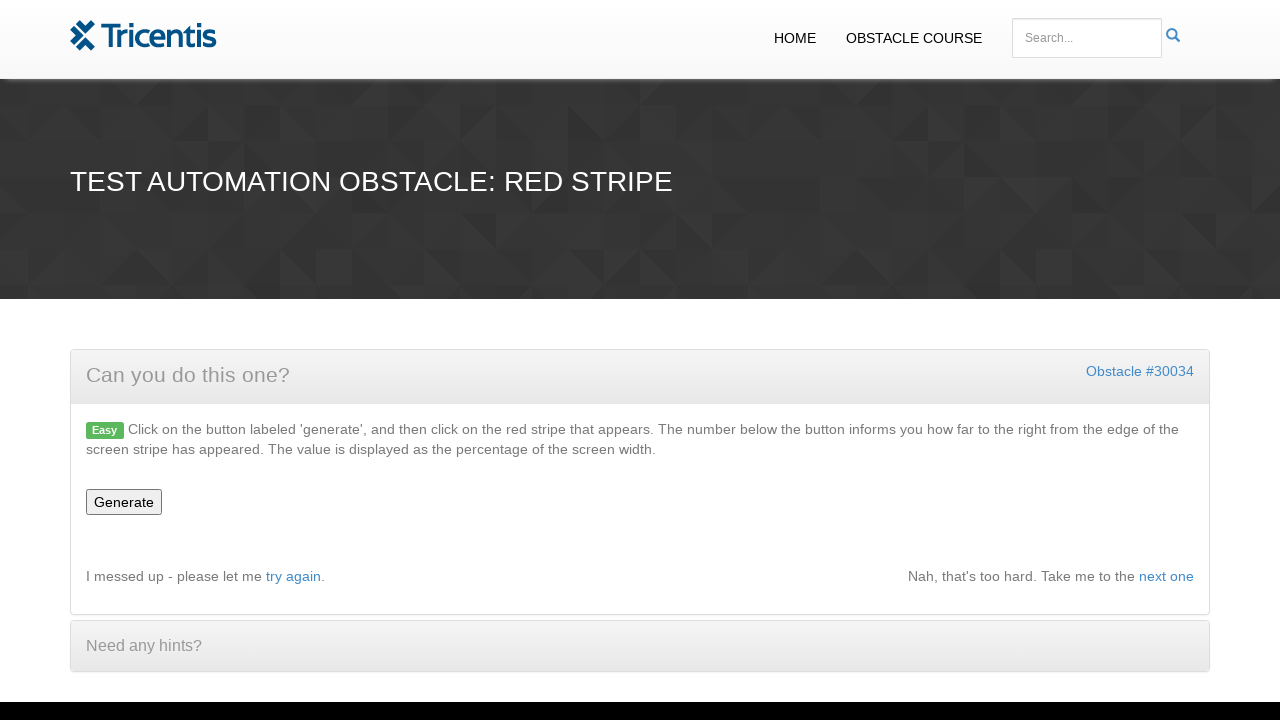

Clicked the generate button at (124, 502) on #generate
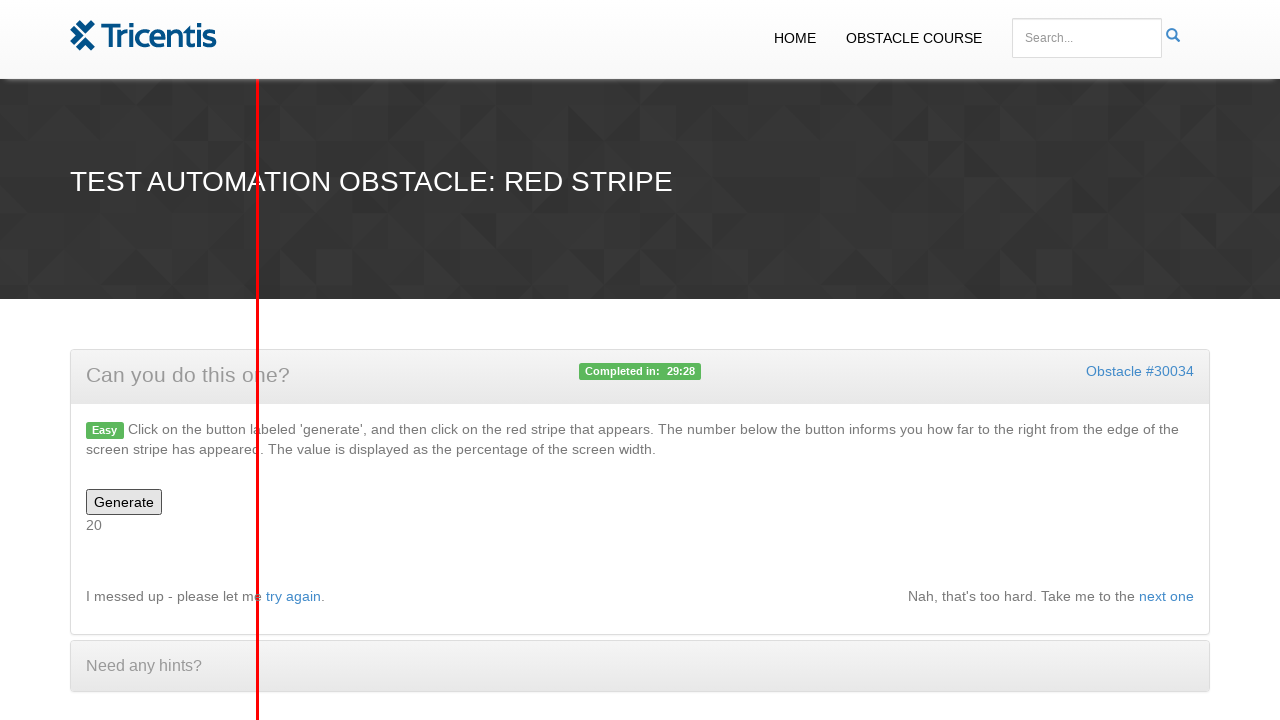

Clicked the element that appears after the number div at (258, 360) on xpath=//div[@id='number']/following-sibling::div
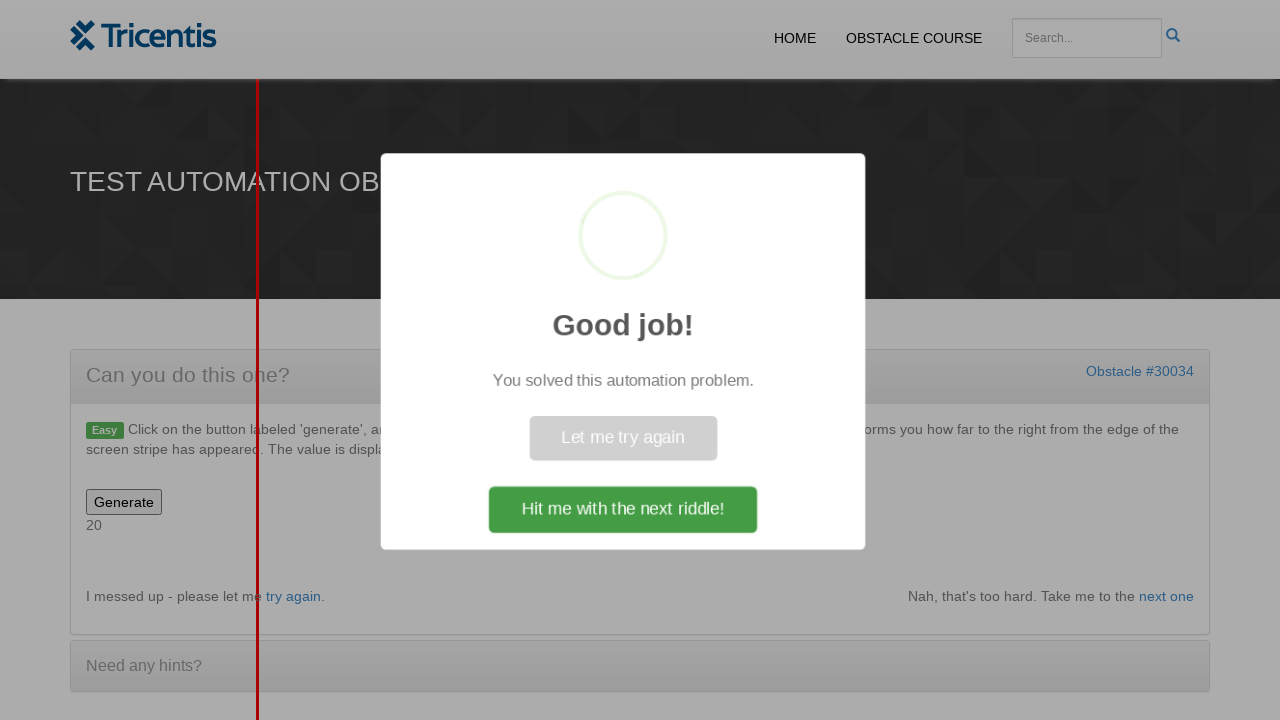

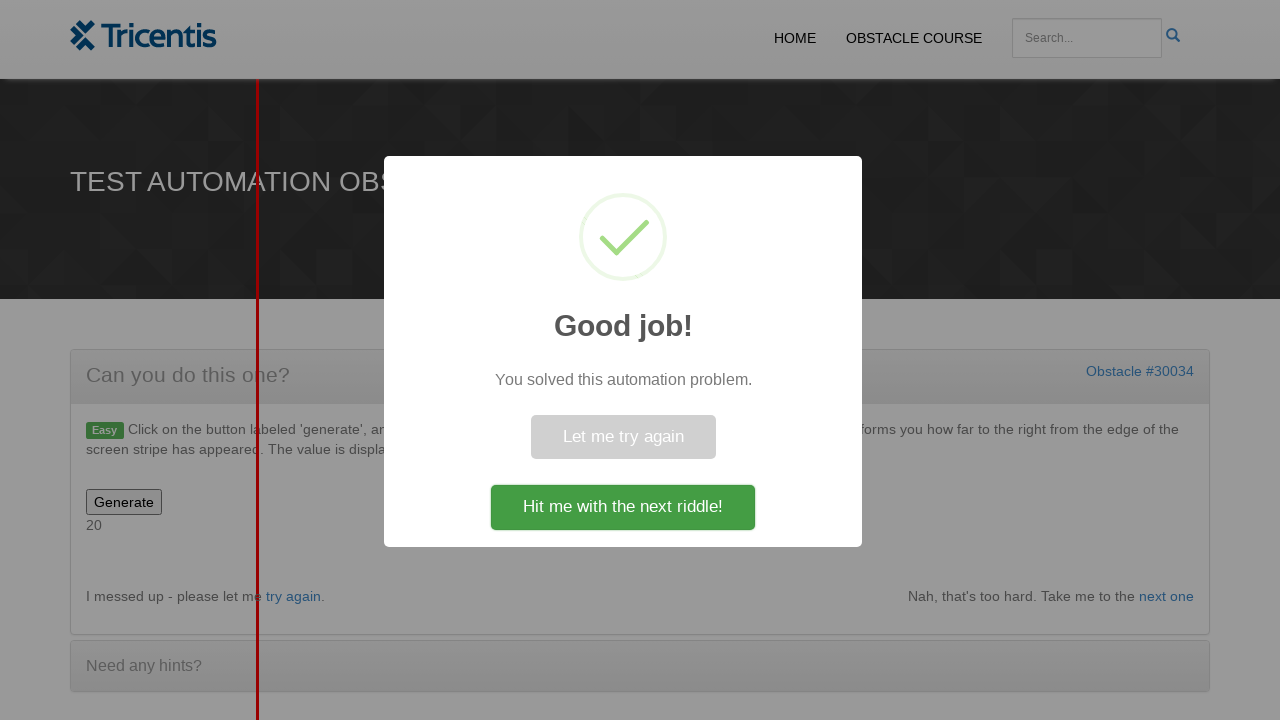